Tests that the Challenging DOM page loads correctly and verifies the page title and header text

Starting URL: https://the-internet.herokuapp.com/challenging_dom

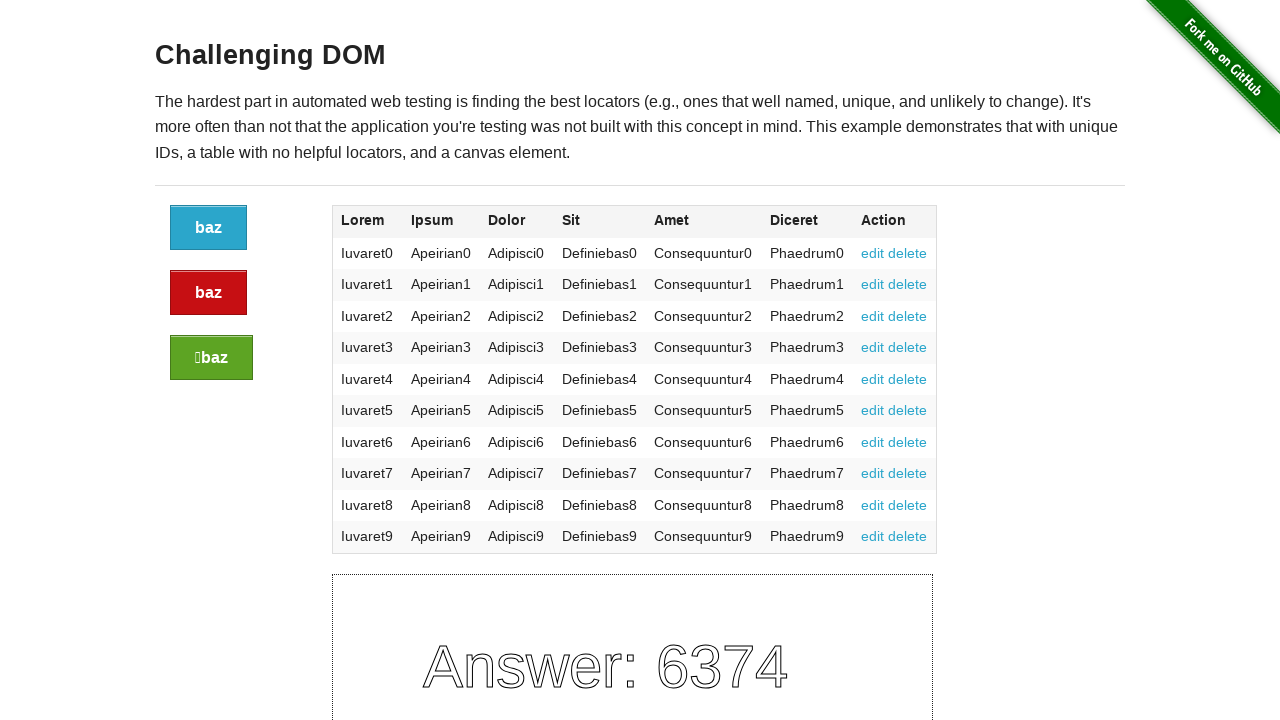

Navigated to Challenging DOM page
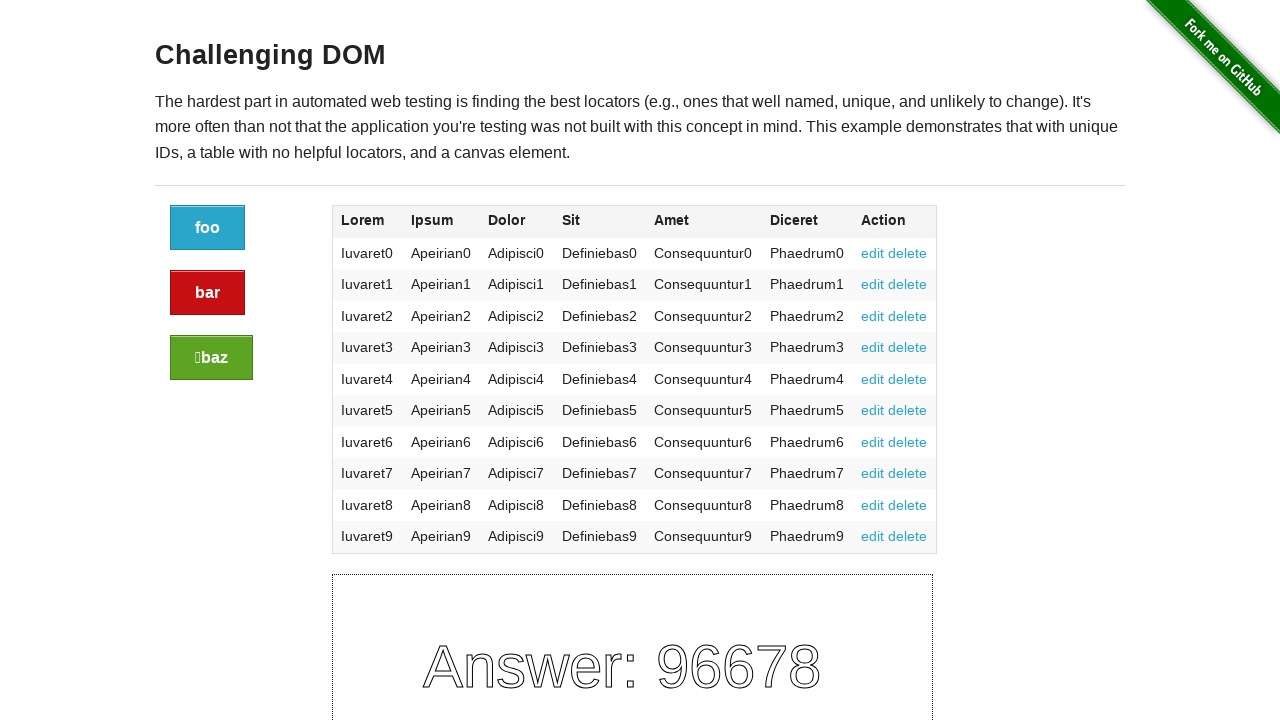

Verified page title contains 'The Internet'
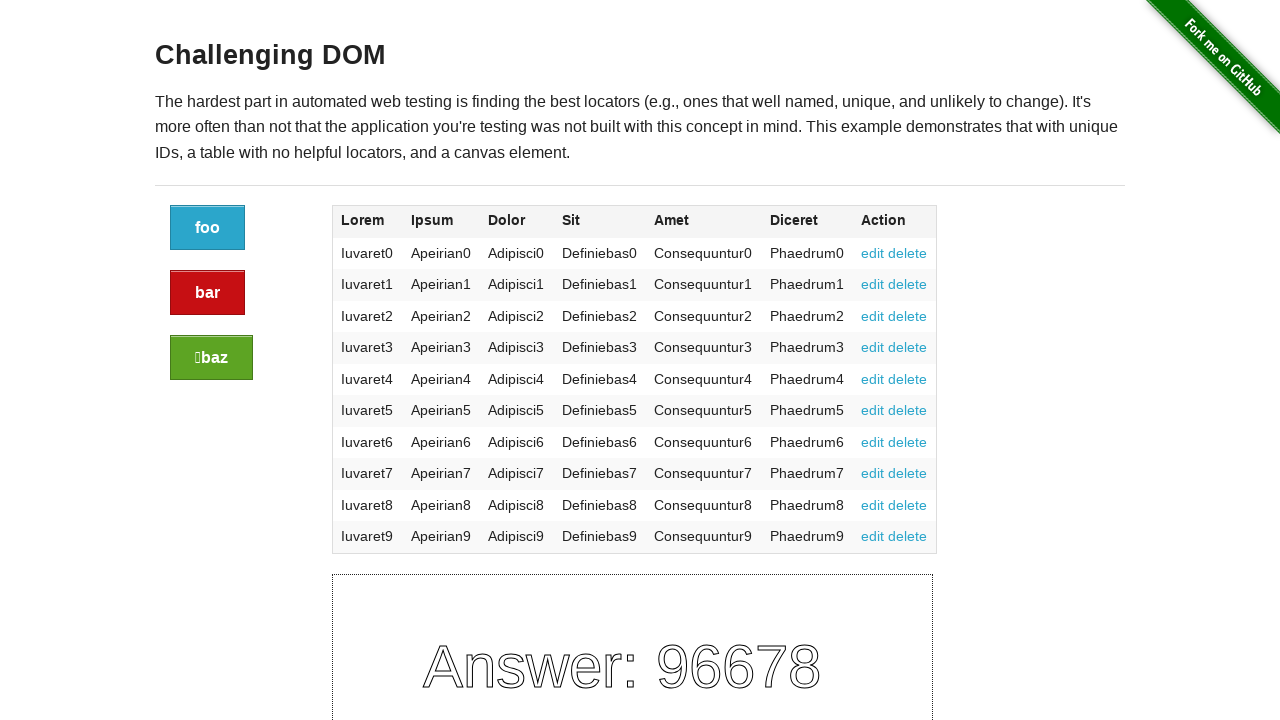

Verified header text is 'Challenging DOM'
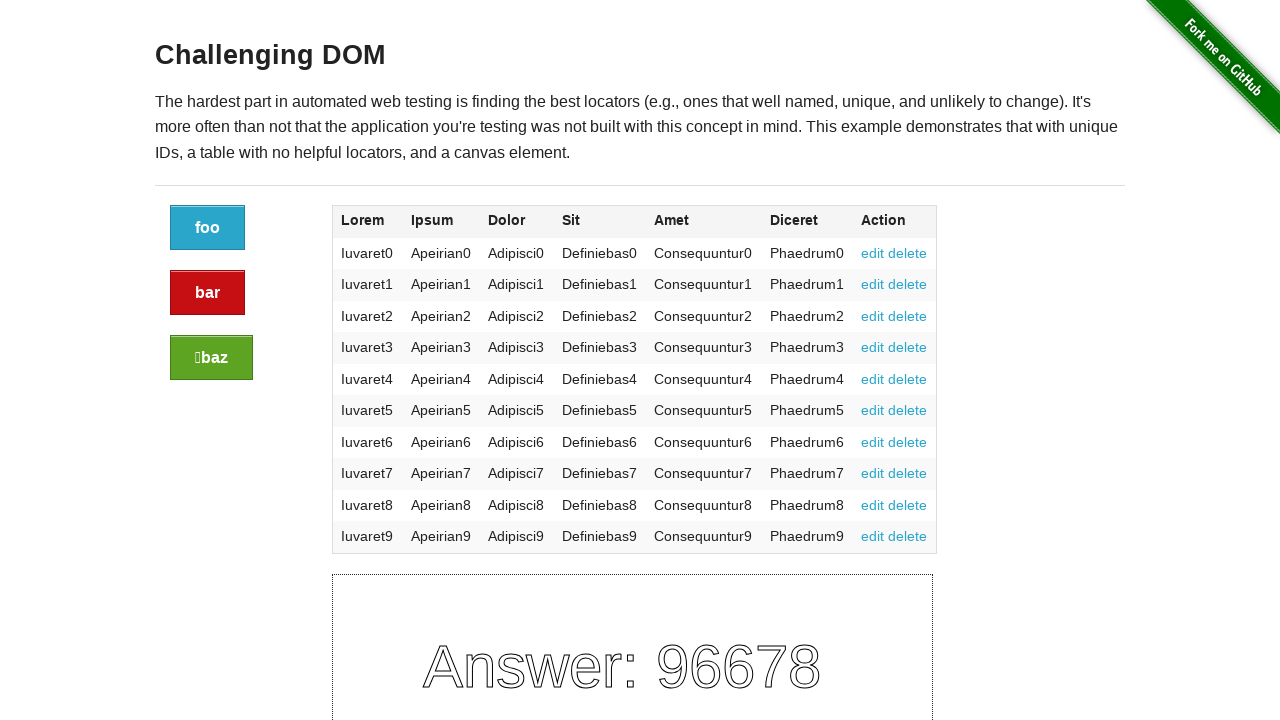

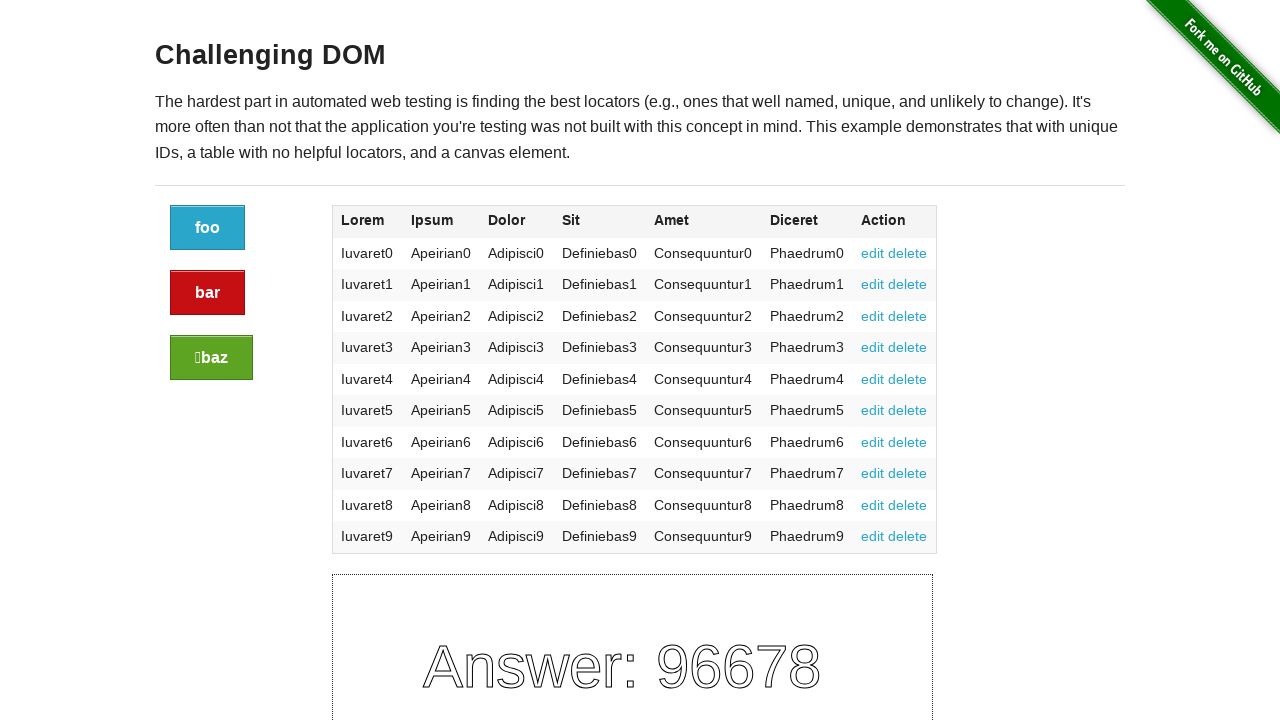